Tests the search functionality on python.org by entering "pycon" as a search query and submitting the form to verify search results are returned.

Starting URL: http://www.python.org

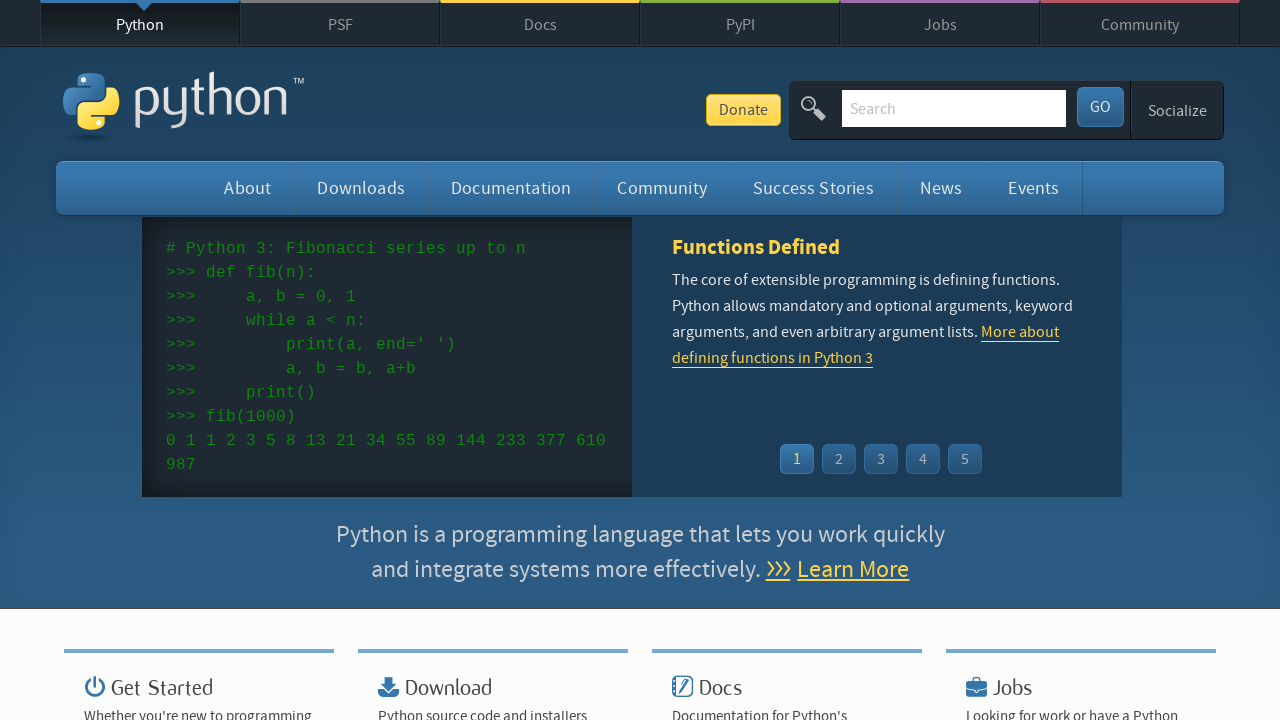

Filled search box with 'pycon' on input[name='q']
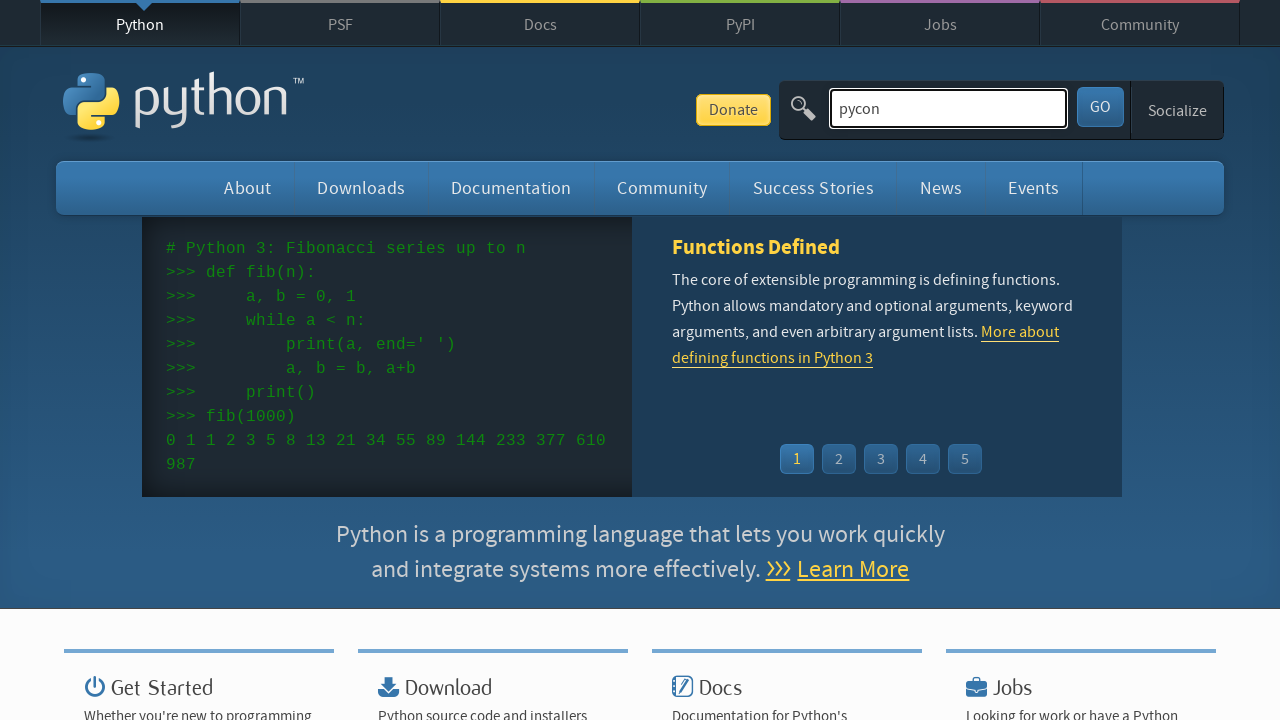

Pressed Enter to submit search query on input[name='q']
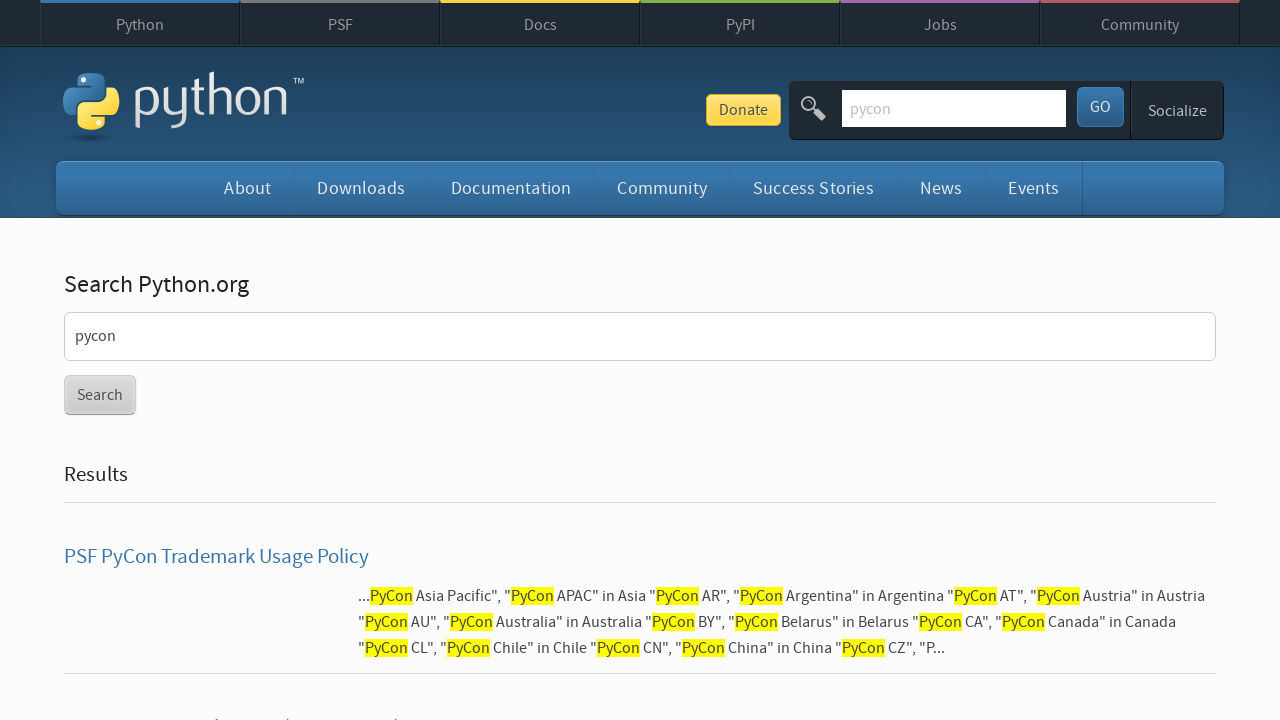

Search results page loaded successfully
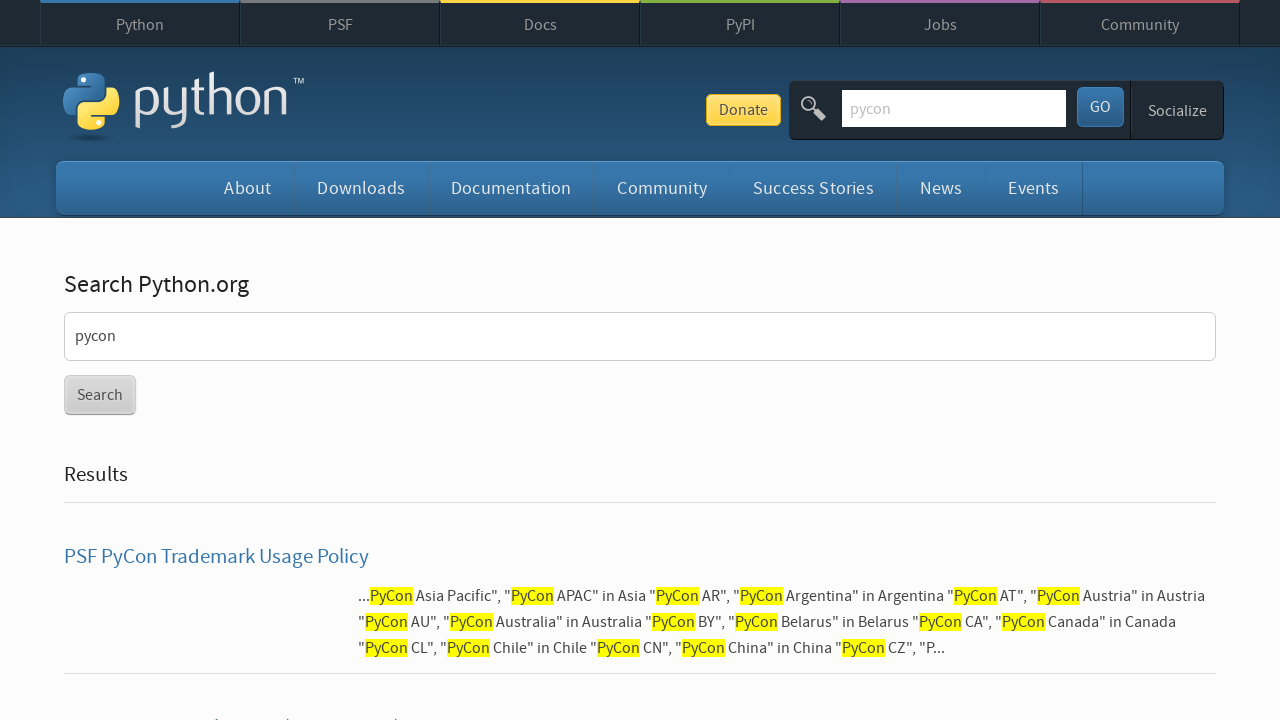

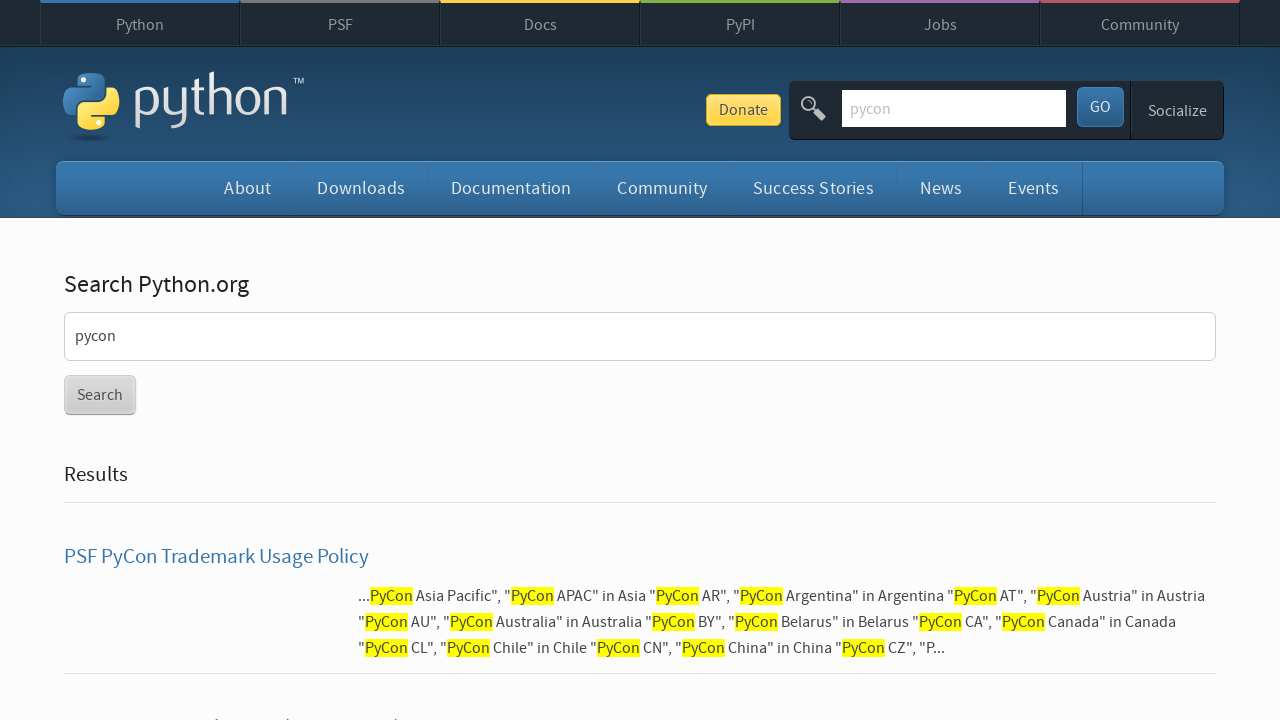